Tests checkbox functionality by checking if checkboxes are selected and clicking them if they are not

Starting URL: https://the-internet.herokuapp.com/checkboxes

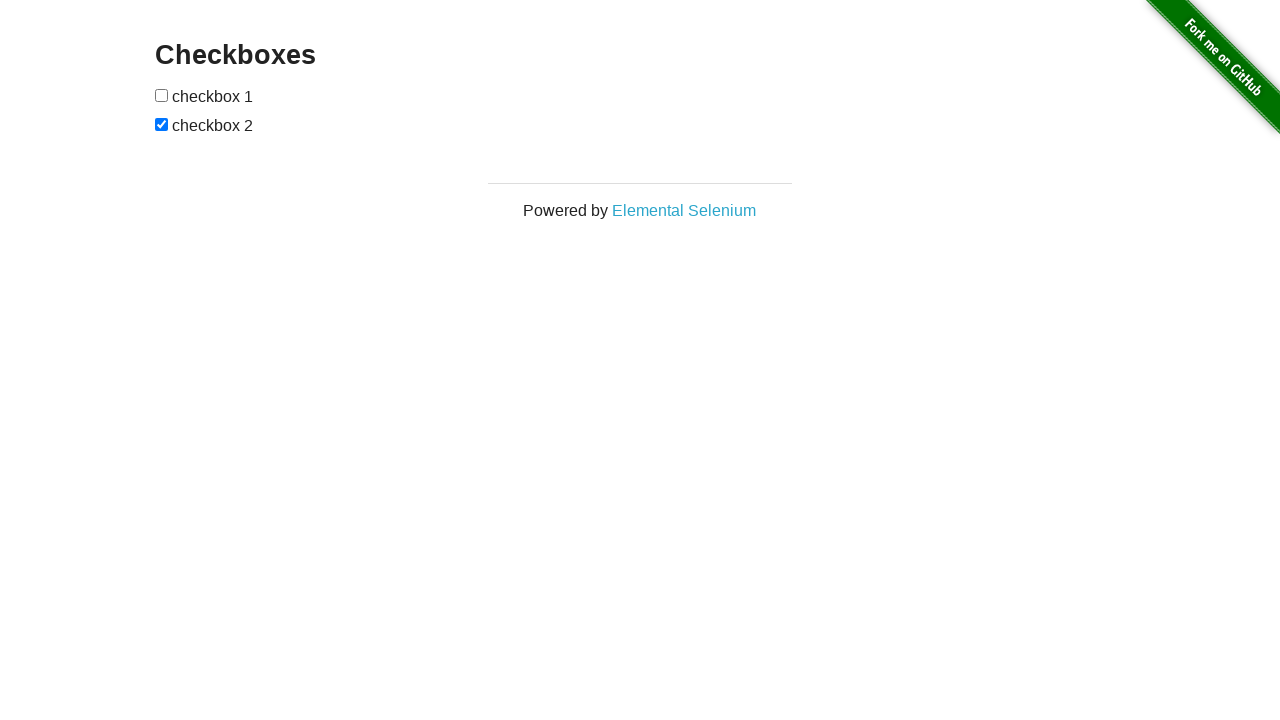

Located first checkbox element
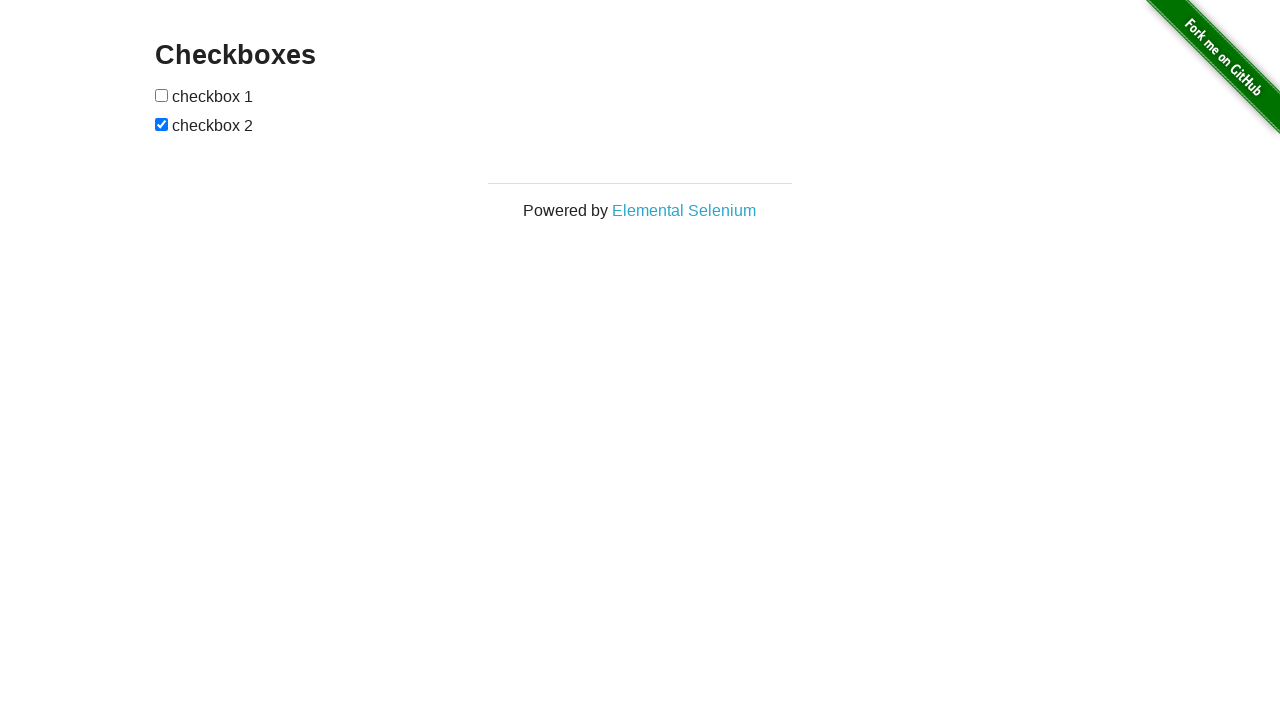

Located second checkbox element
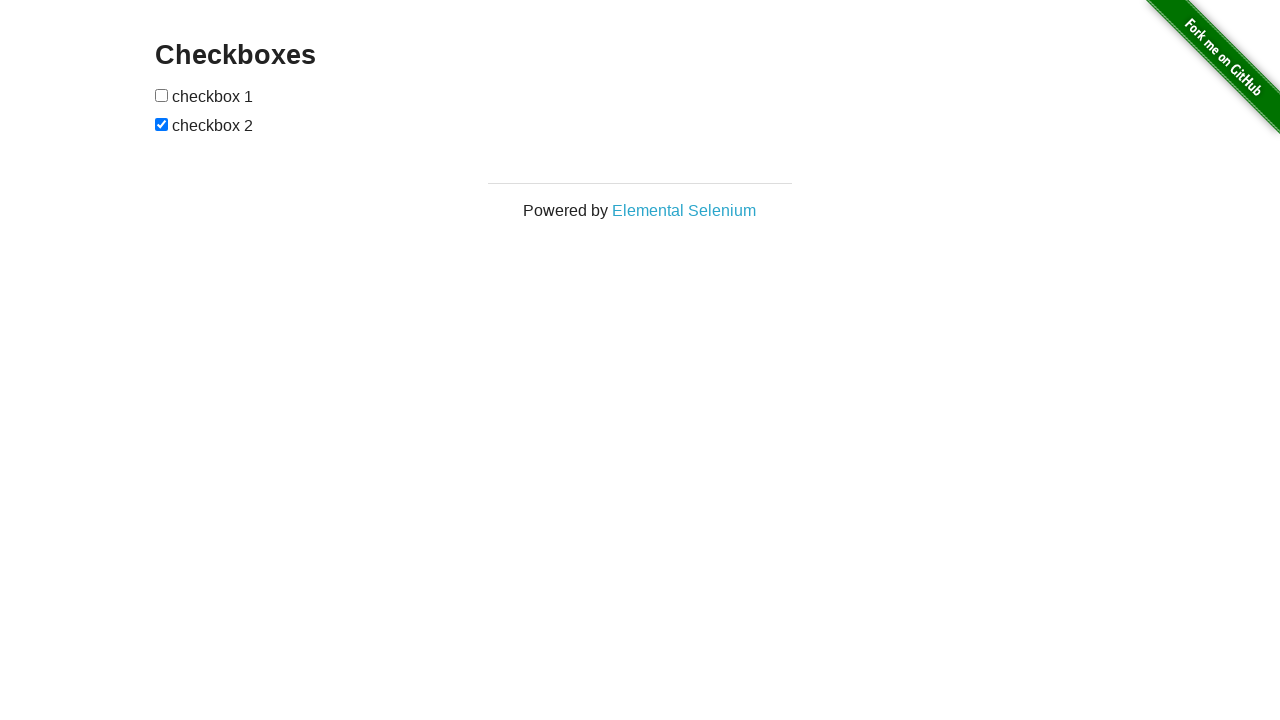

Checked first checkbox status - it was unchecked
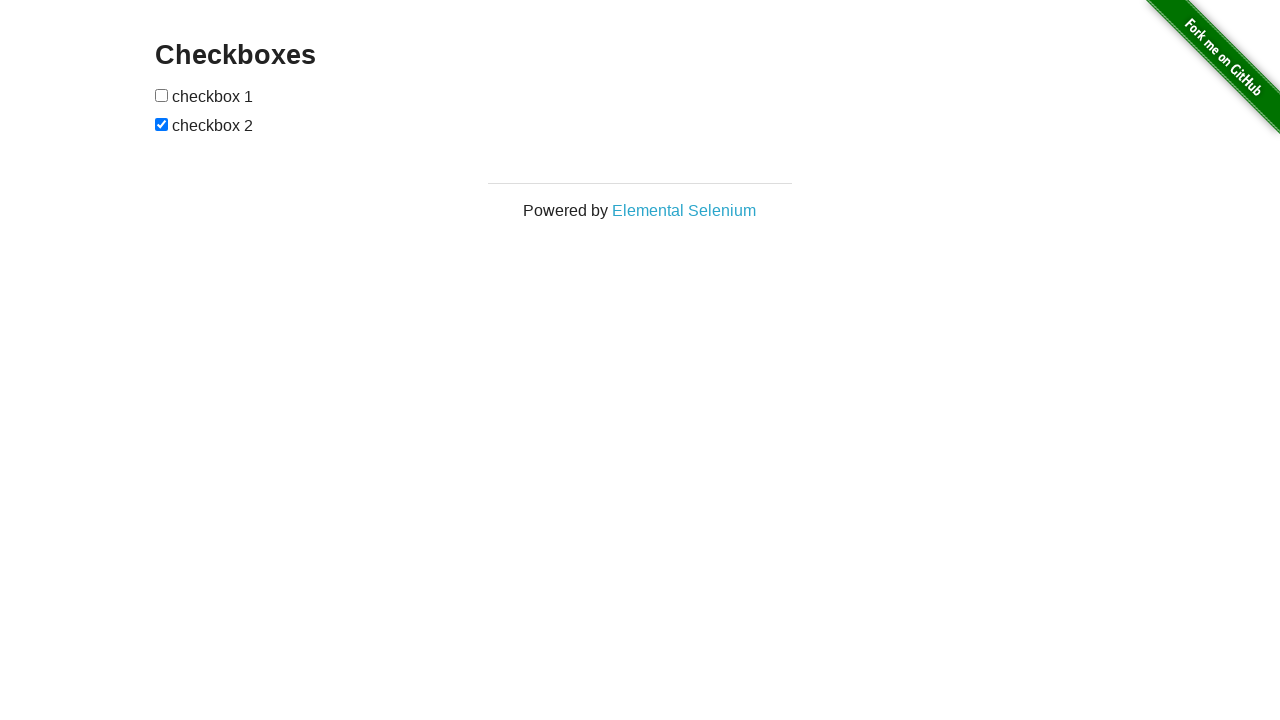

Clicked first checkbox to select it at (162, 95) on (//input[@type='checkbox'])[1]
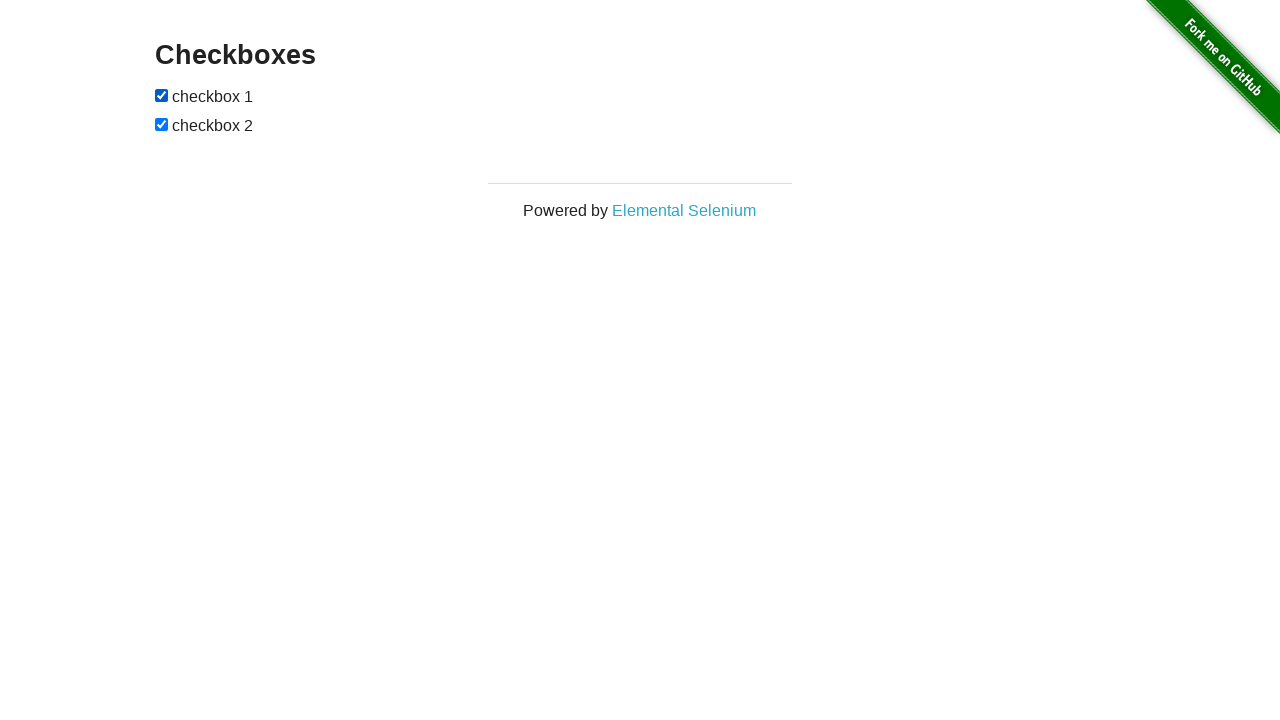

Checked second checkbox status - it was already checked
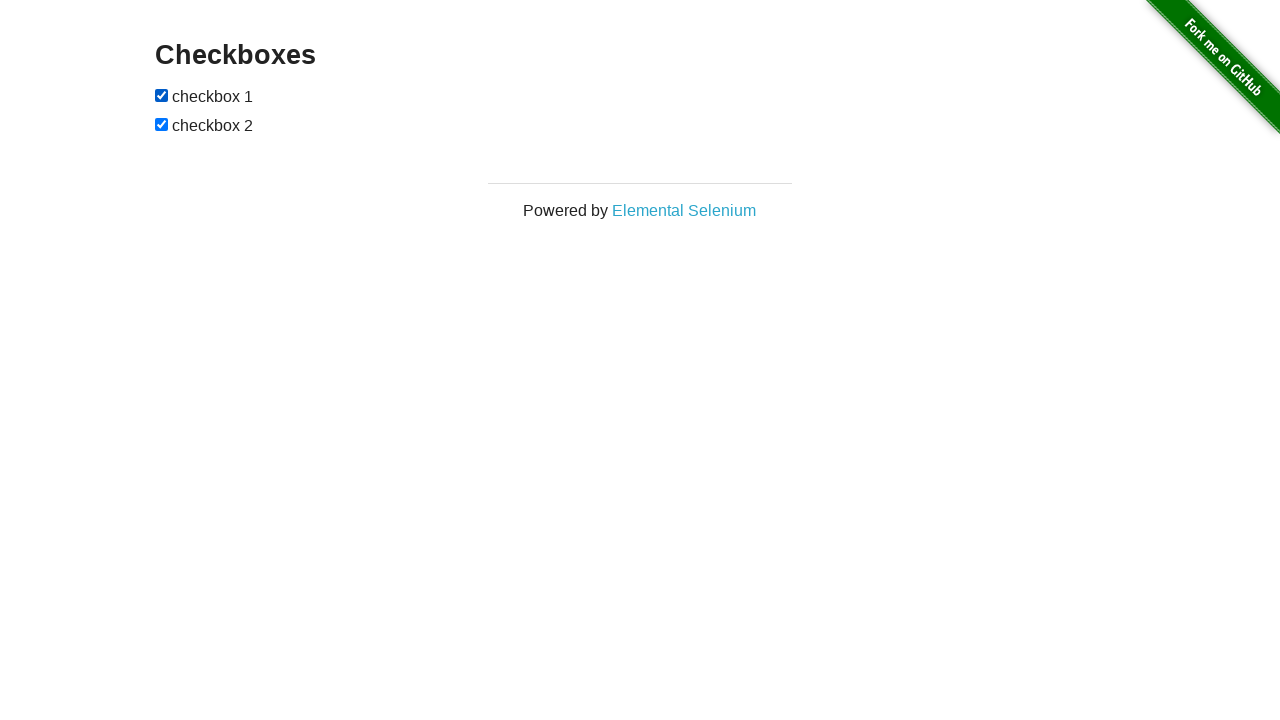

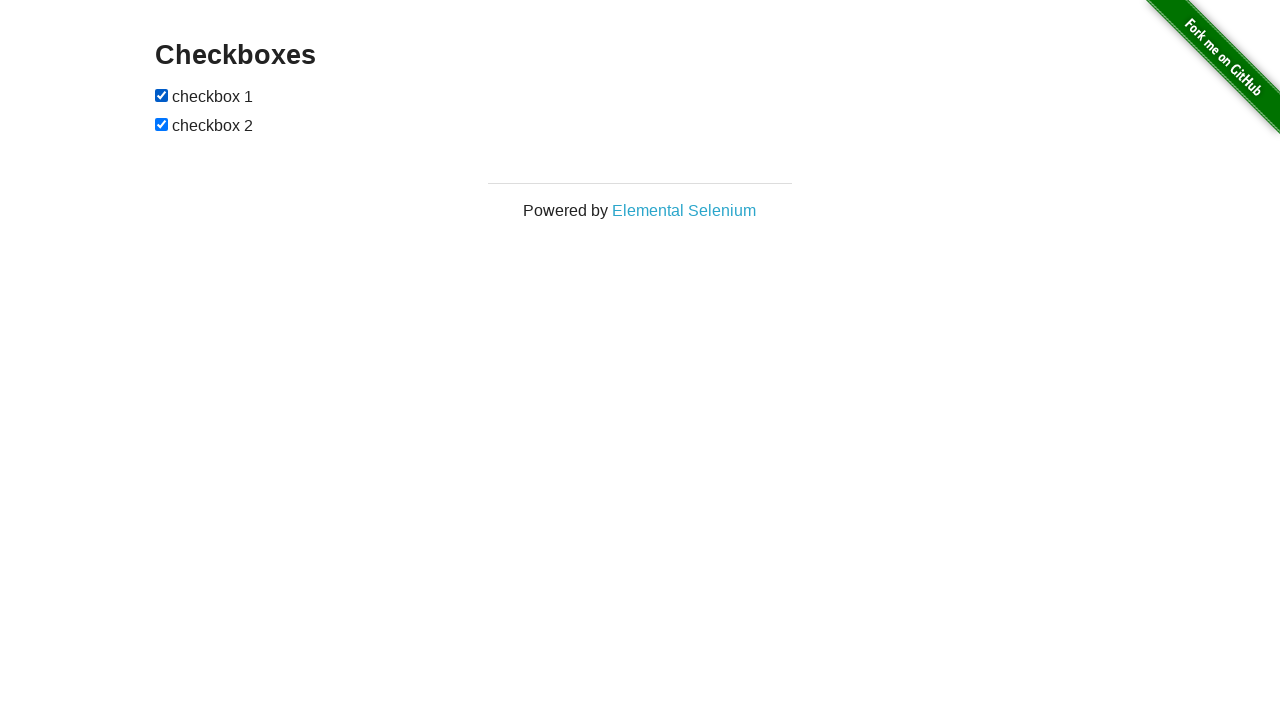